Tests input field actions including fill, clear, and type with delay options

Starting URL: https://bootswatch.com/darkly/

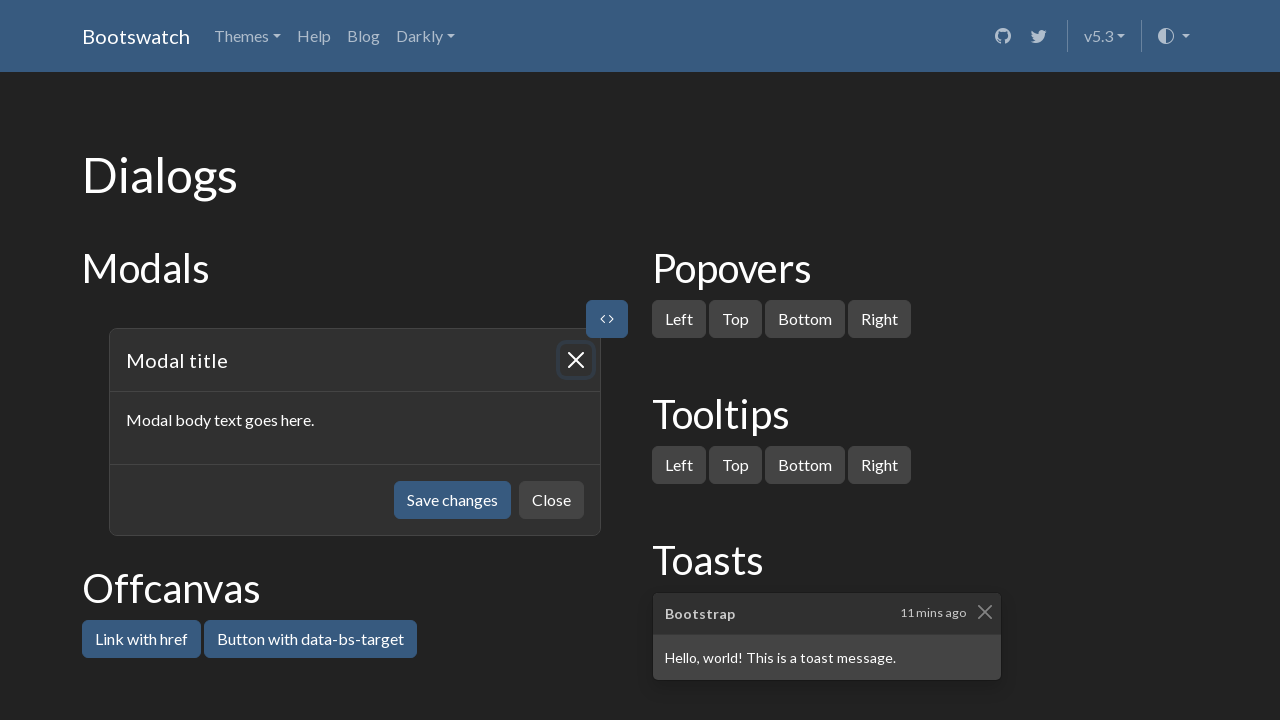

Located email input field by placeholder text 'Enter email'
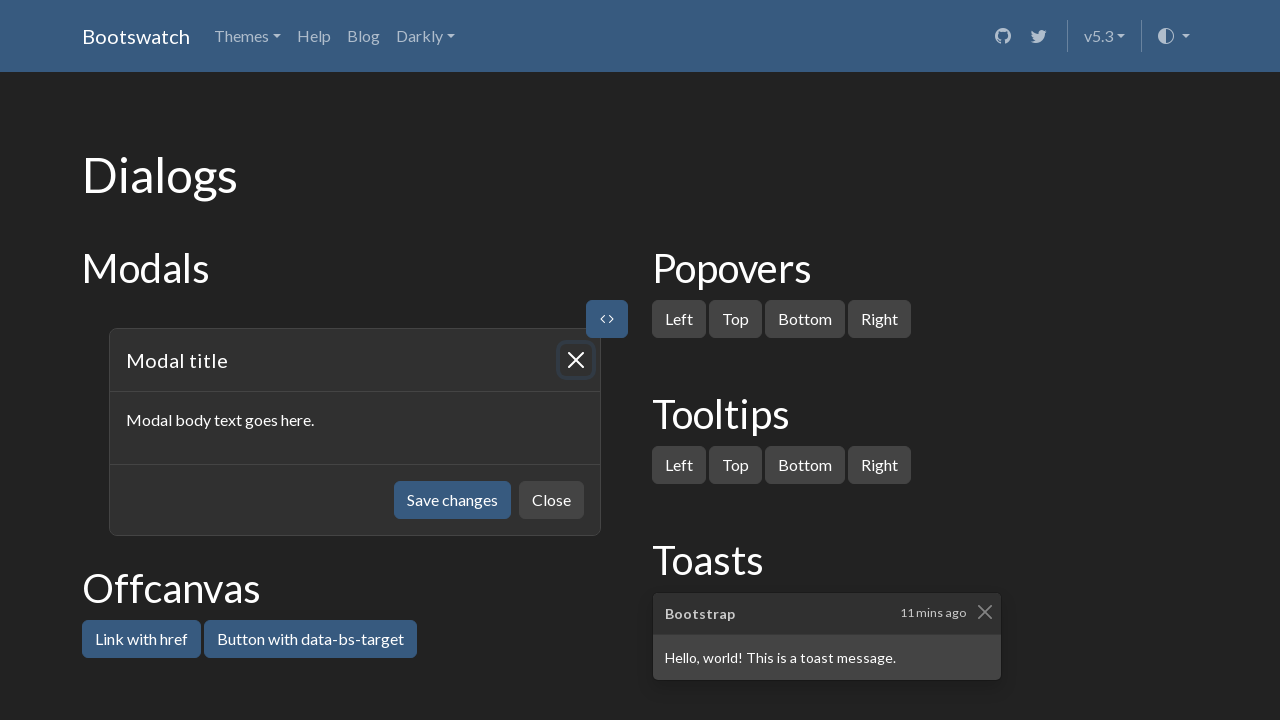

Filled email input with 'me@that.site' on internal:attr=[placeholder="Enter email"i]
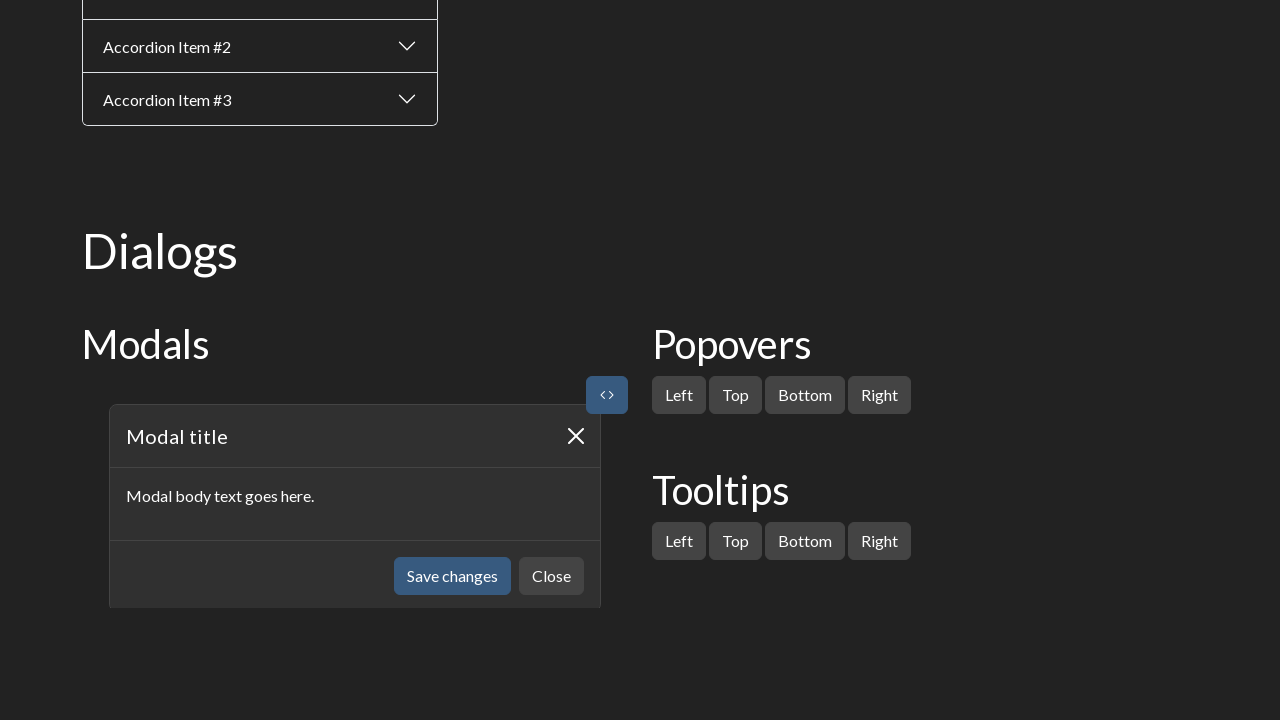

Cleared email input field on internal:attr=[placeholder="Enter email"i]
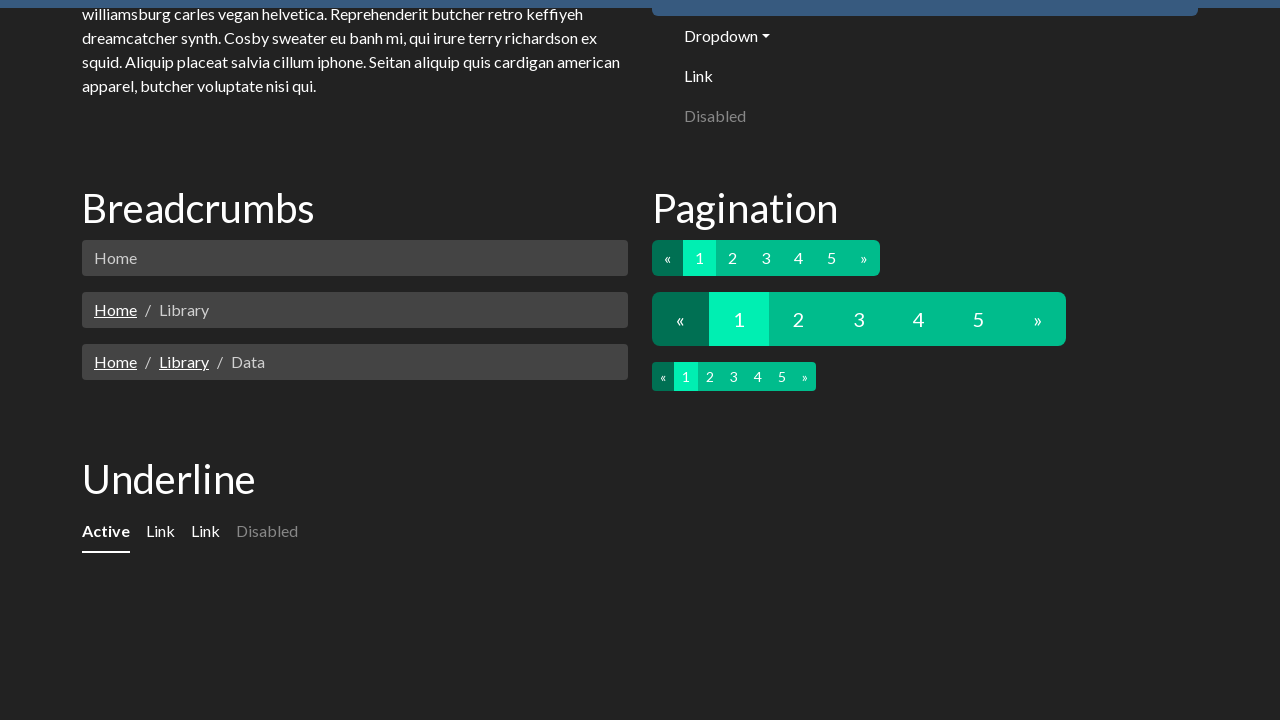

Typed 'me@that.site' into email input field on internal:attr=[placeholder="Enter email"i]
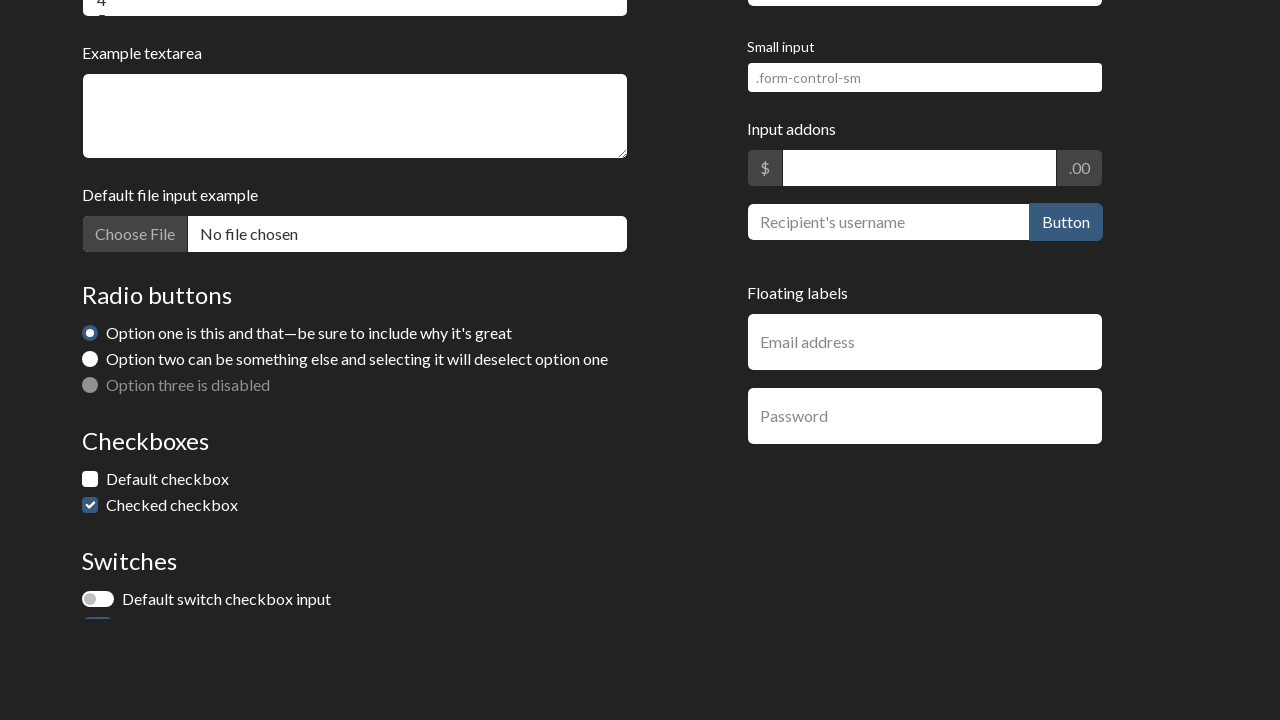

Typed 'me@that.site' into email input field with 200ms delay between keystrokes on internal:attr=[placeholder="Enter email"i]
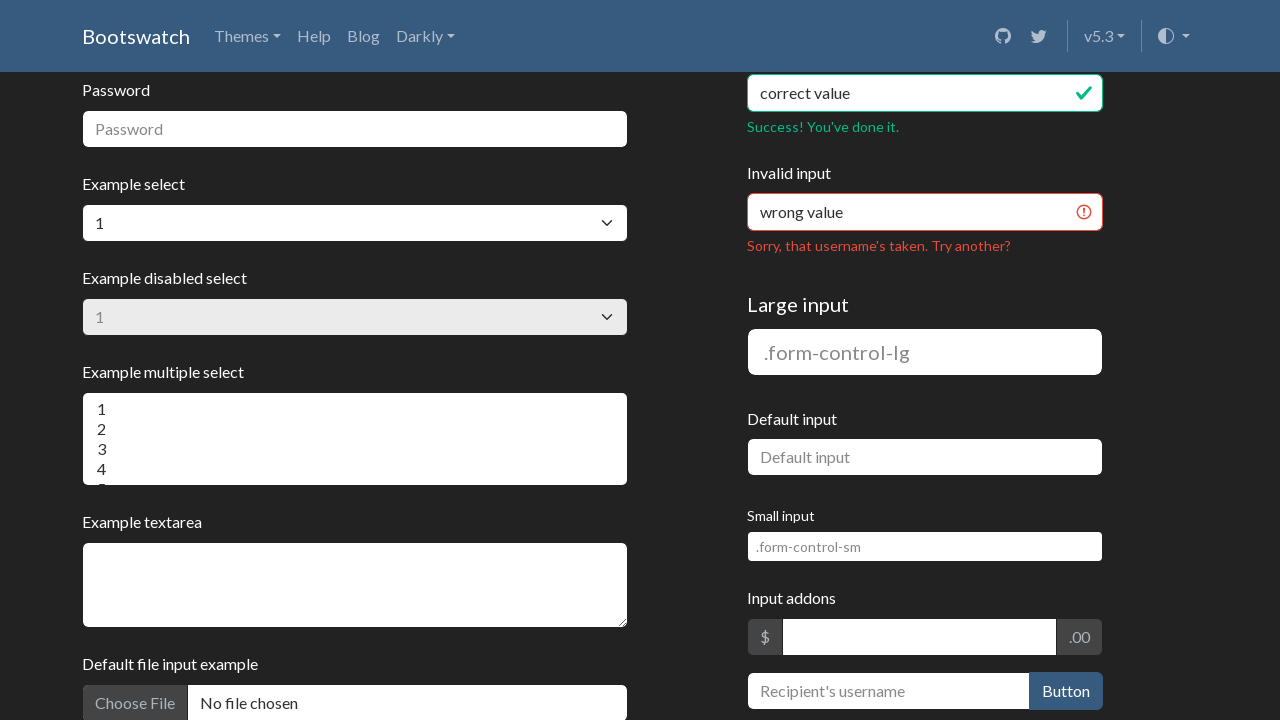

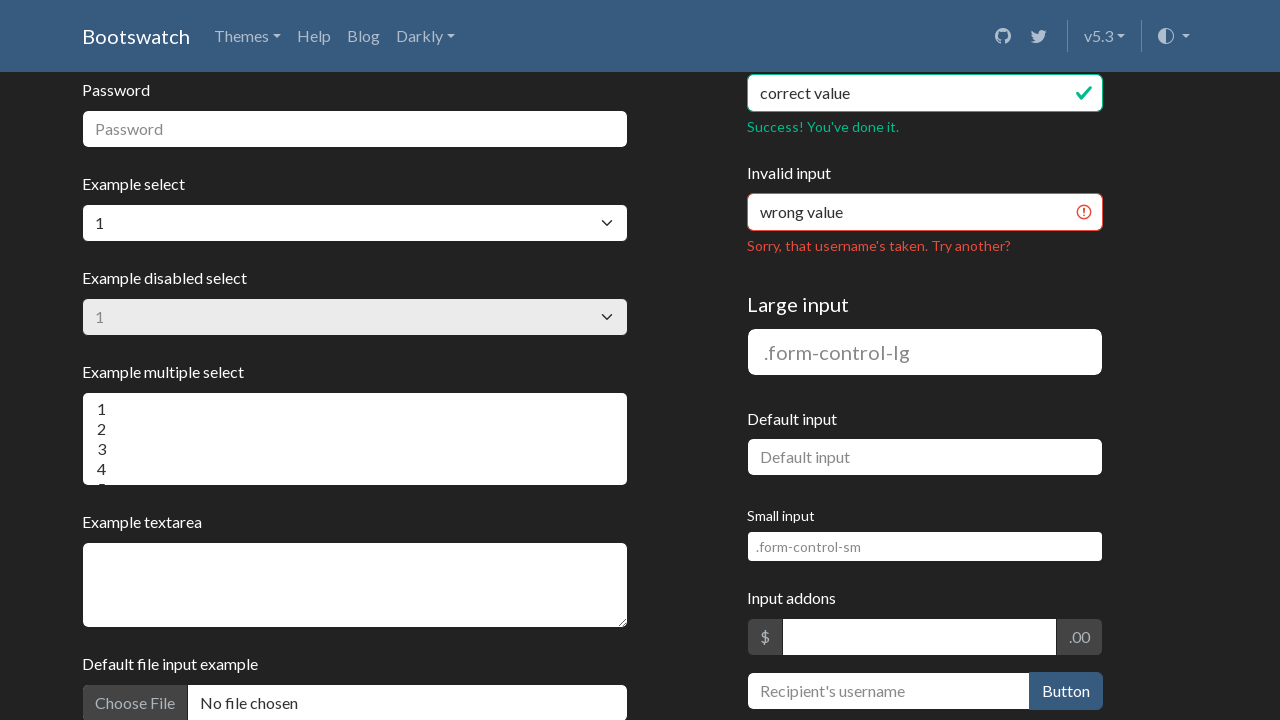